Tests dynamic controls functionality by navigating to the Dynamic Controls page, clicking the Remove button to remove a checkbox, and waiting for the Add button to appear.

Starting URL: http://the-internet.herokuapp.com

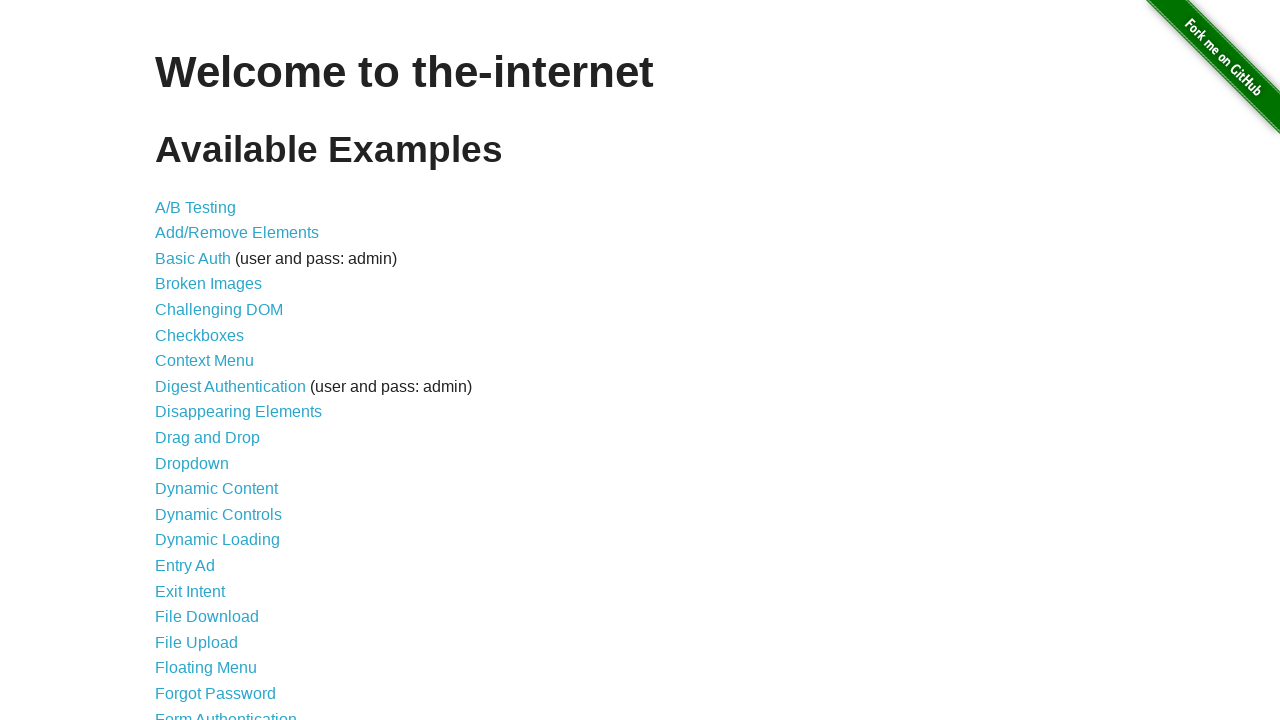

Clicked on Dynamic Controls link at (218, 514) on xpath=//a[contains(text(), 'Dynamic Controls')]
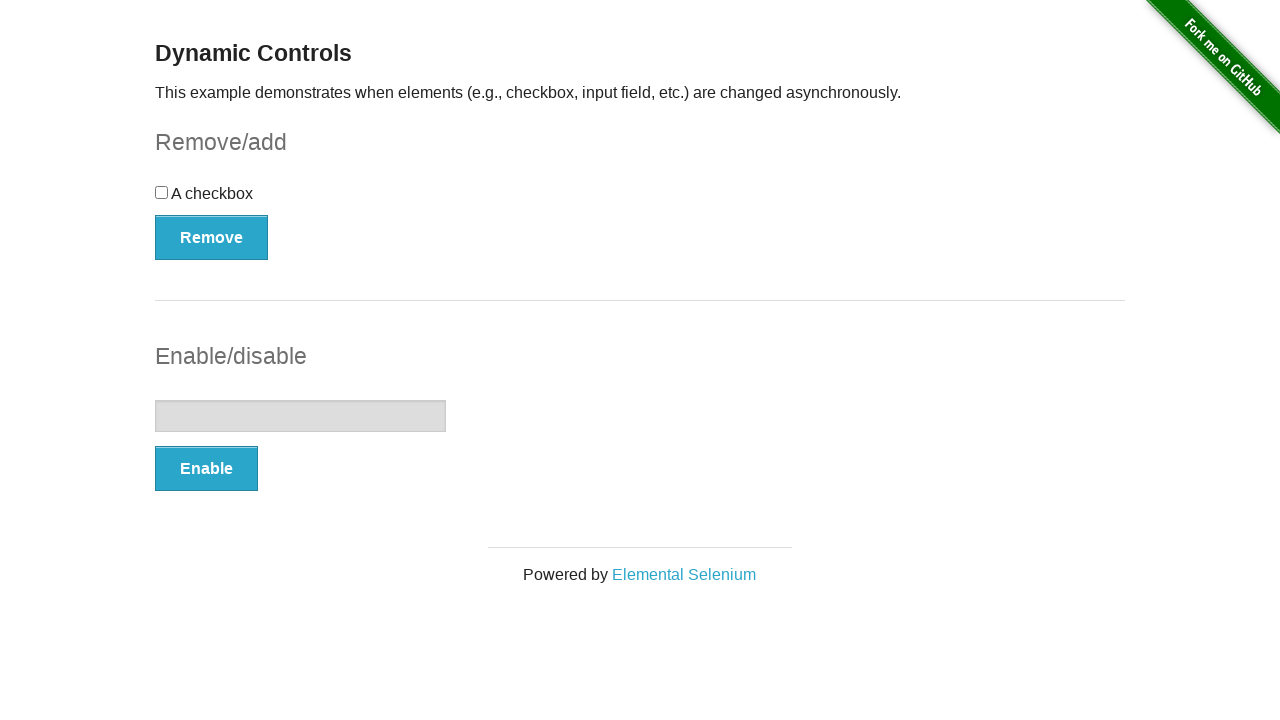

Clicked Remove button to remove checkbox at (212, 237) on xpath=//button[contains(text(), 'Remove')]
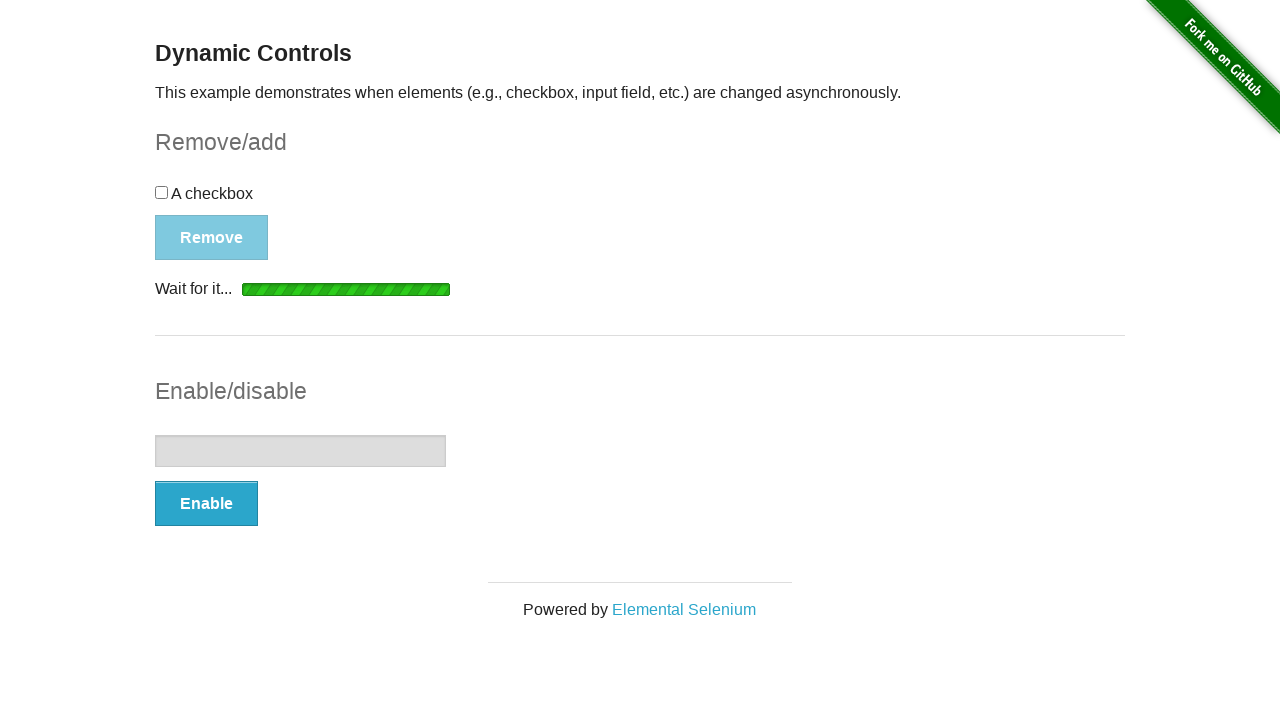

Remove button disappeared
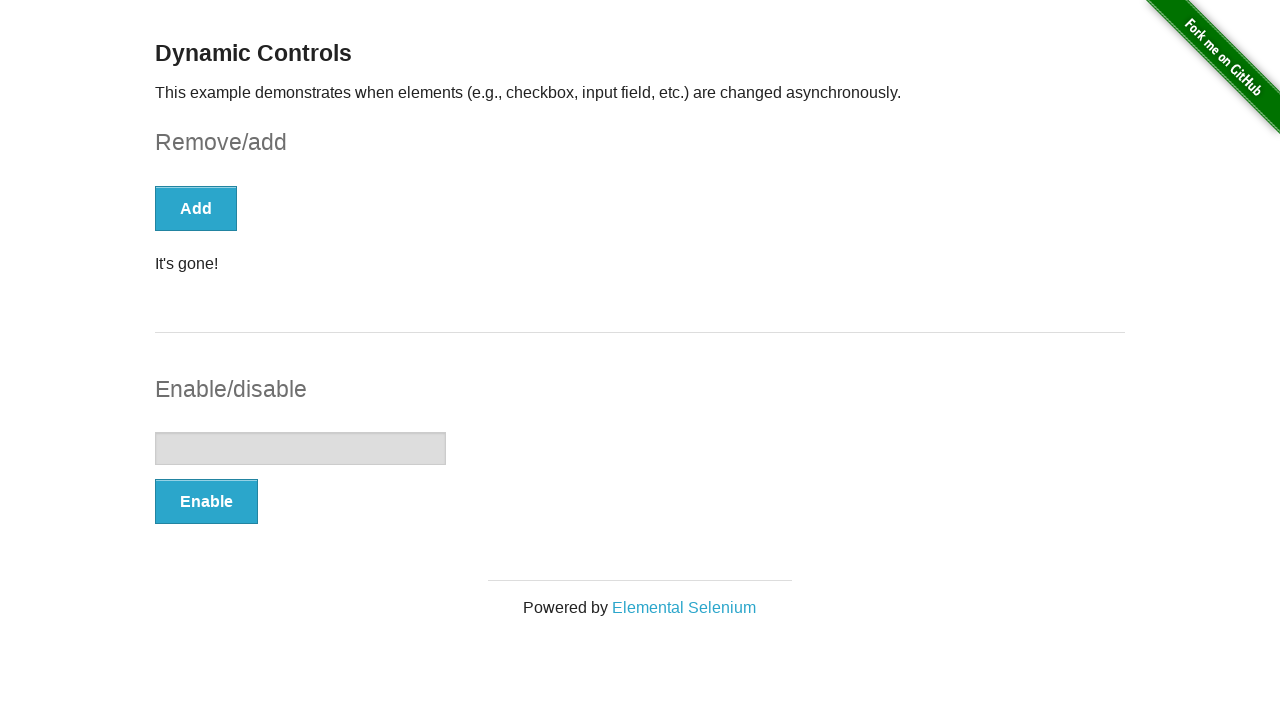

Add button appeared
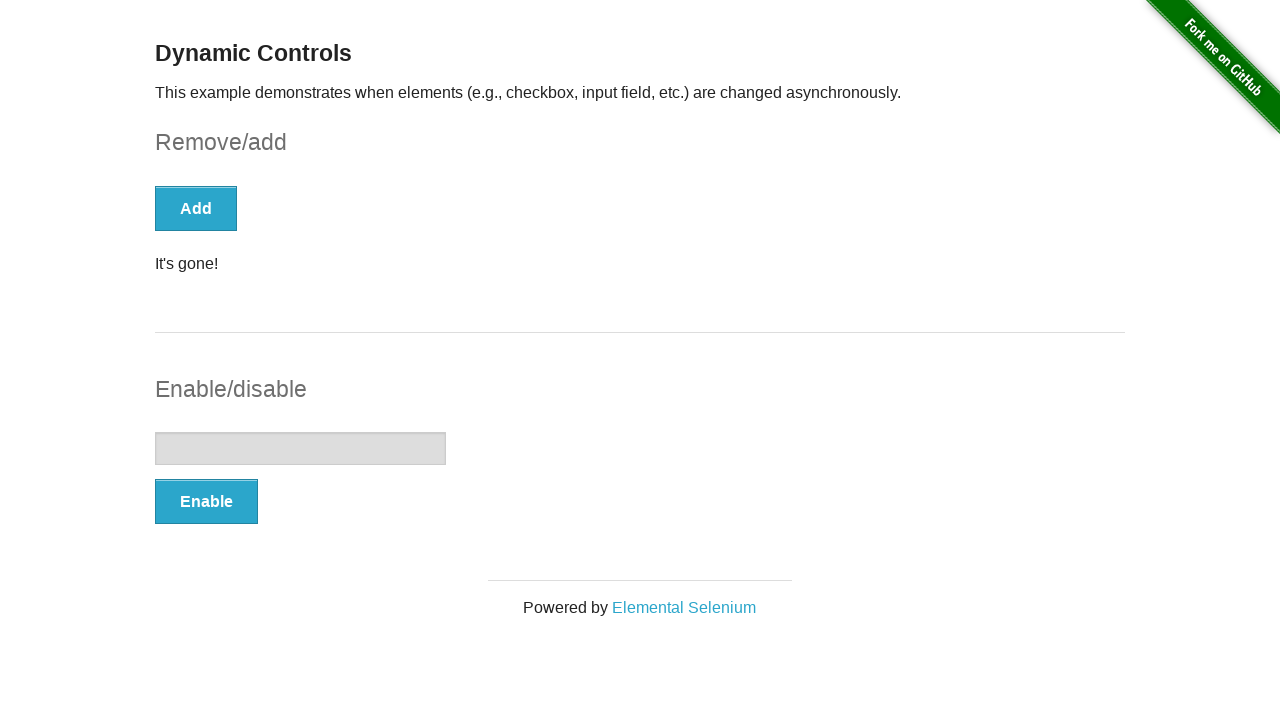

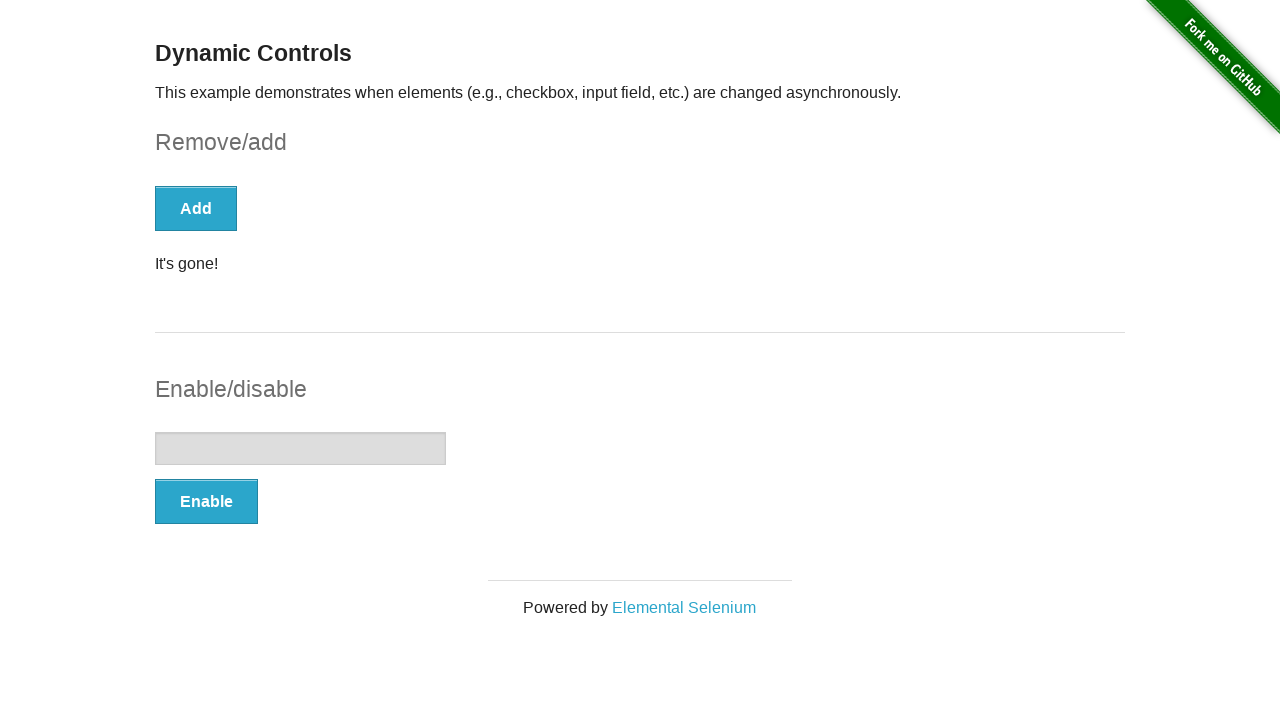